Tests registration with empty email field to verify form validation keeps user on the registration page.

Starting URL: http://lesse.com.br/tools/pmst_rp2/authentication/register/

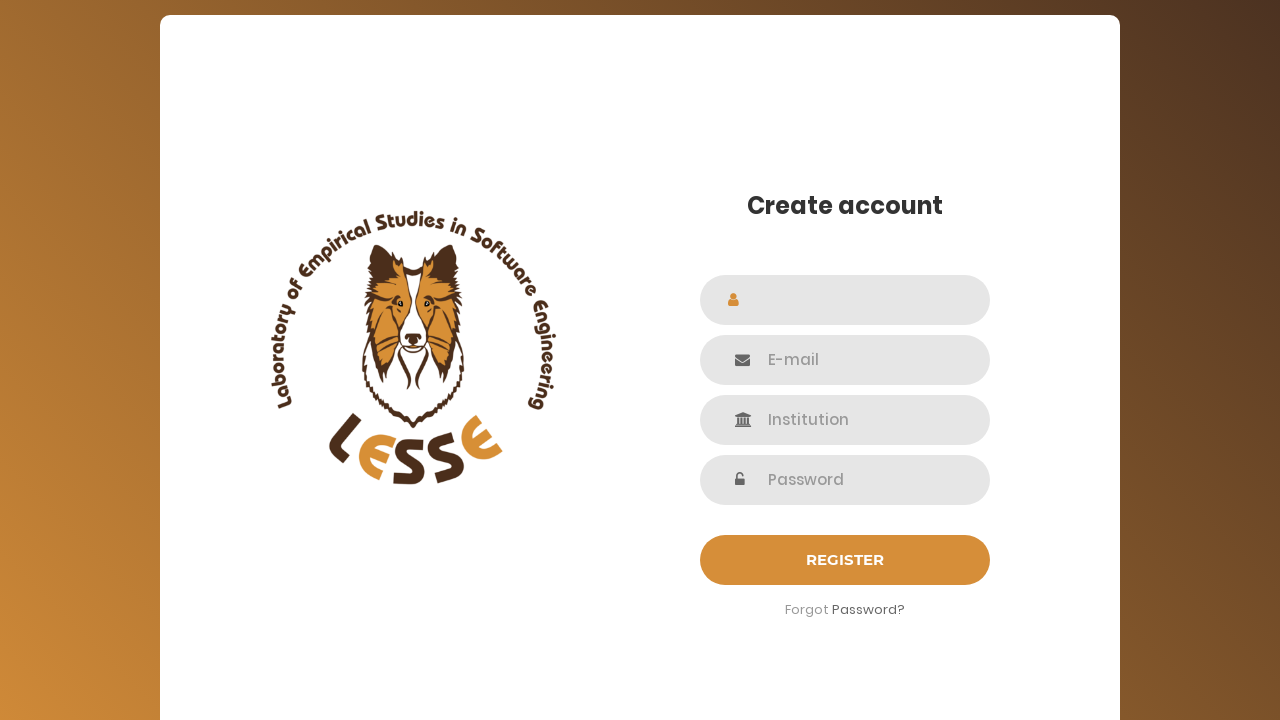

Waited for name field to be visible
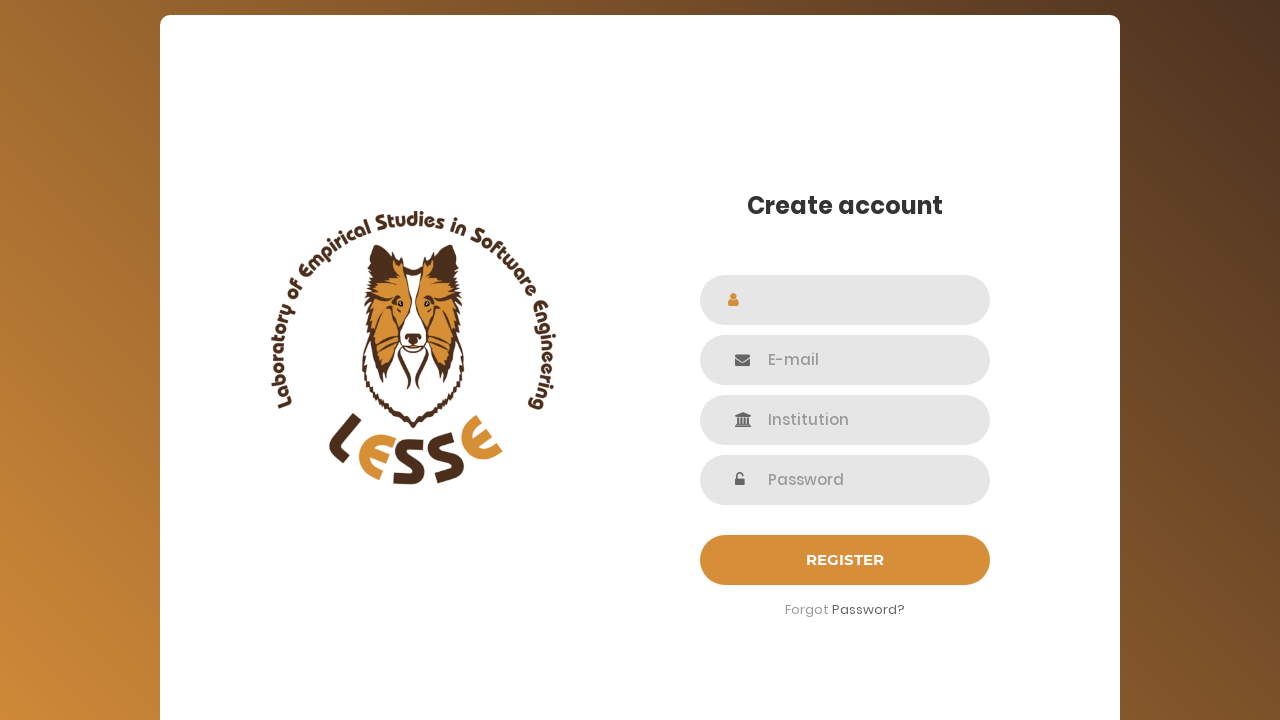

Filled name field with 'Jane Doe' on #name
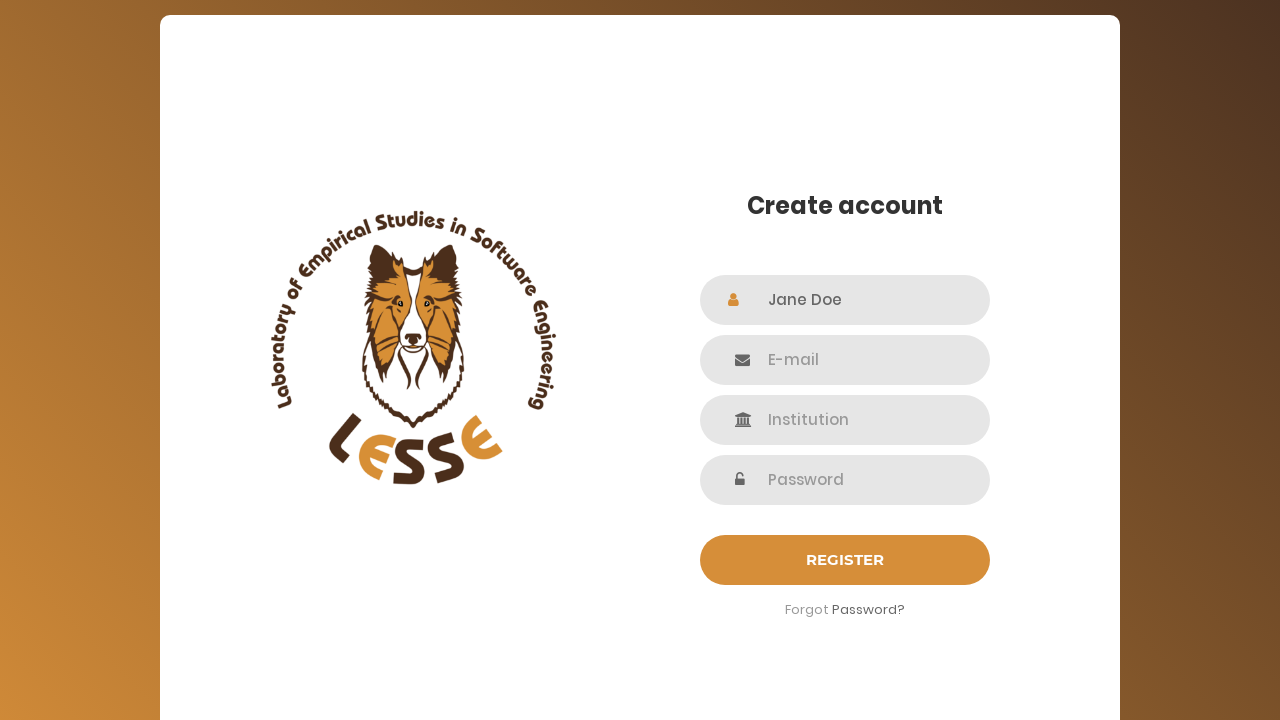

Waited for email field to be visible
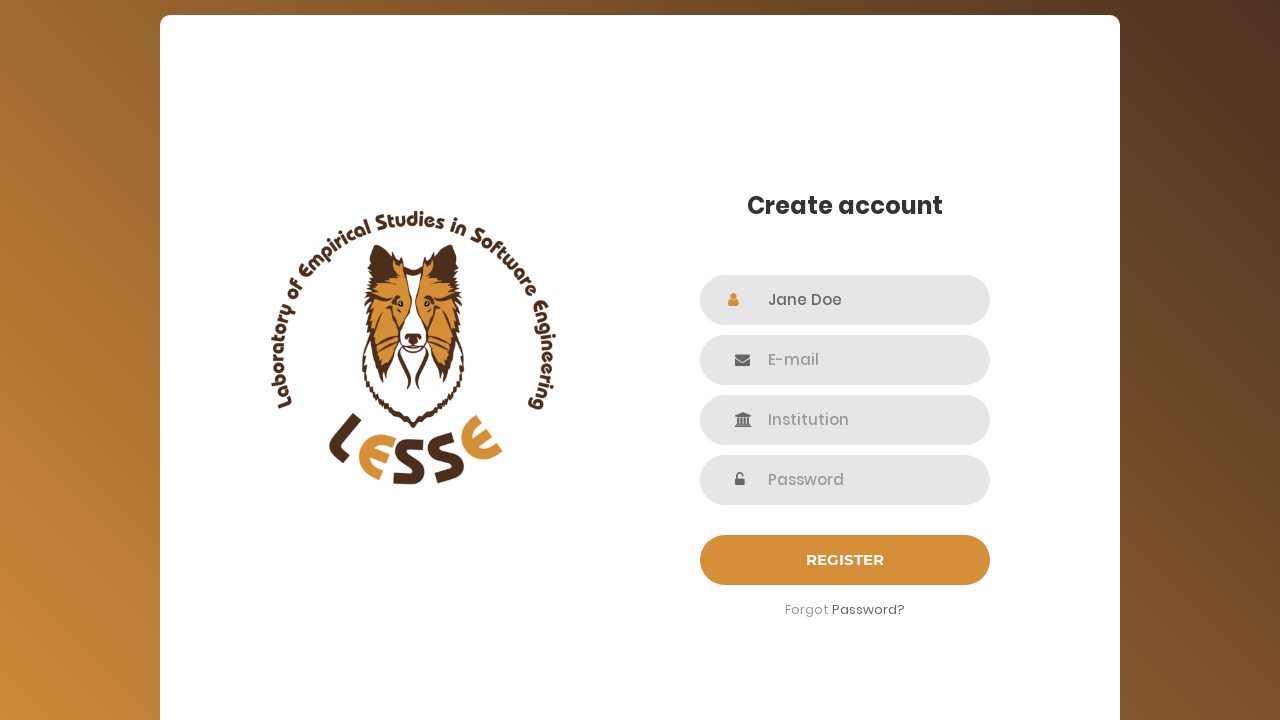

Left email field empty on #email
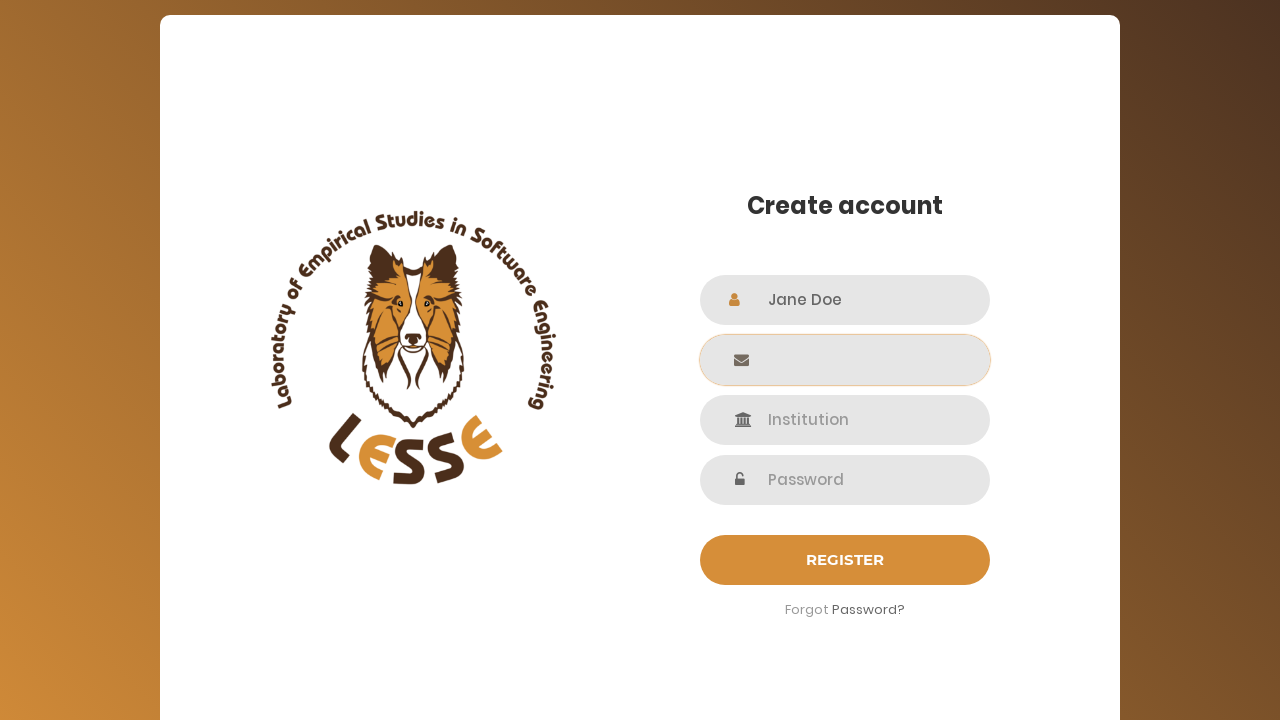

Waited for institution field to be visible
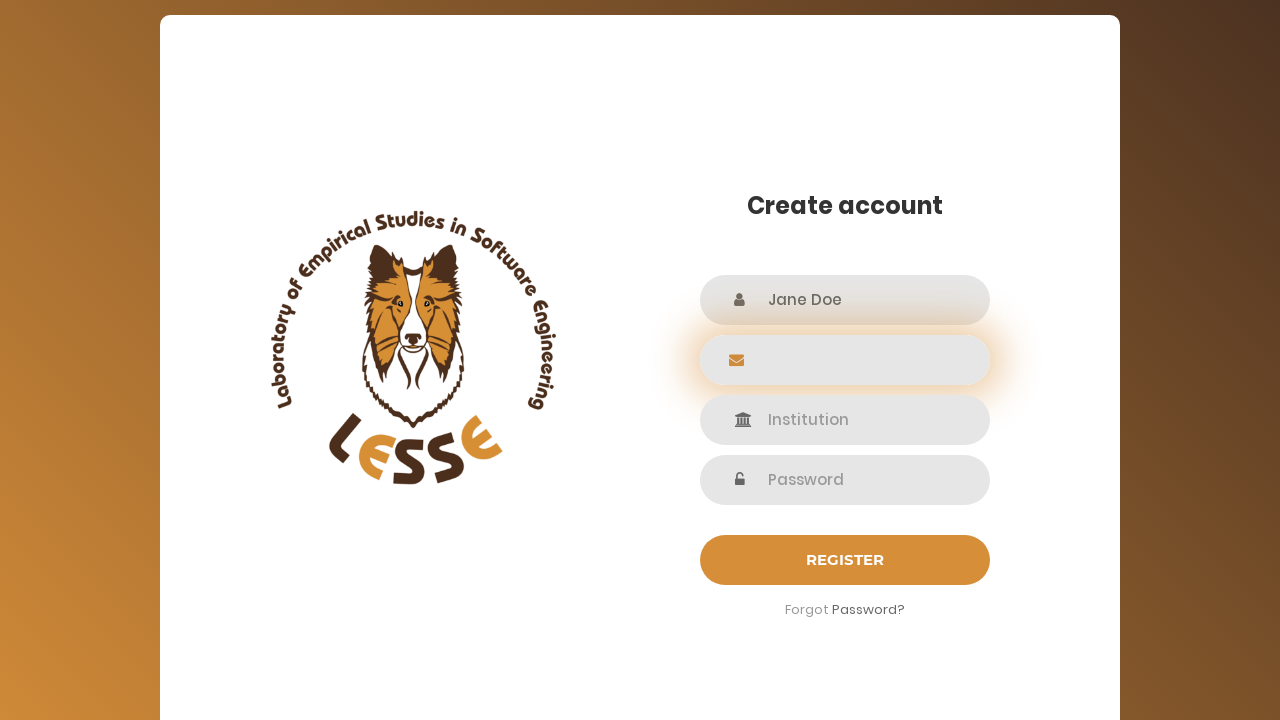

Filled institution field with 'Research Lab' on #institution
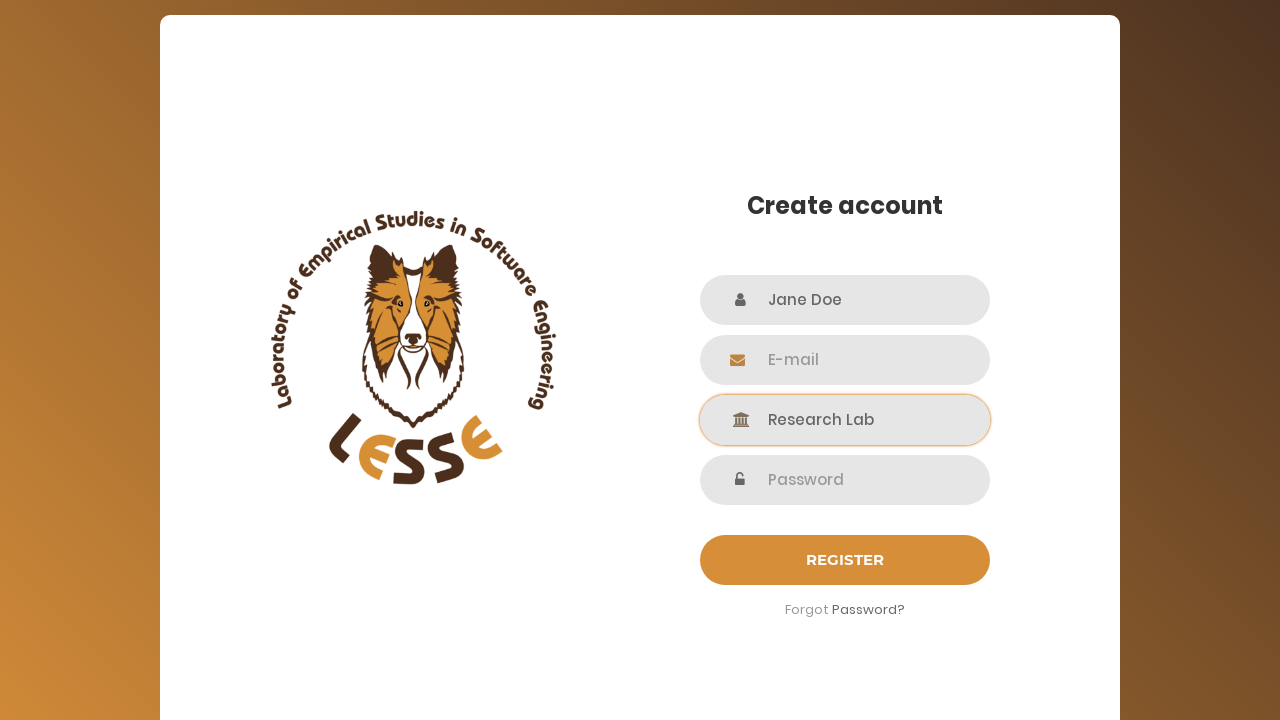

Waited for password field to be visible
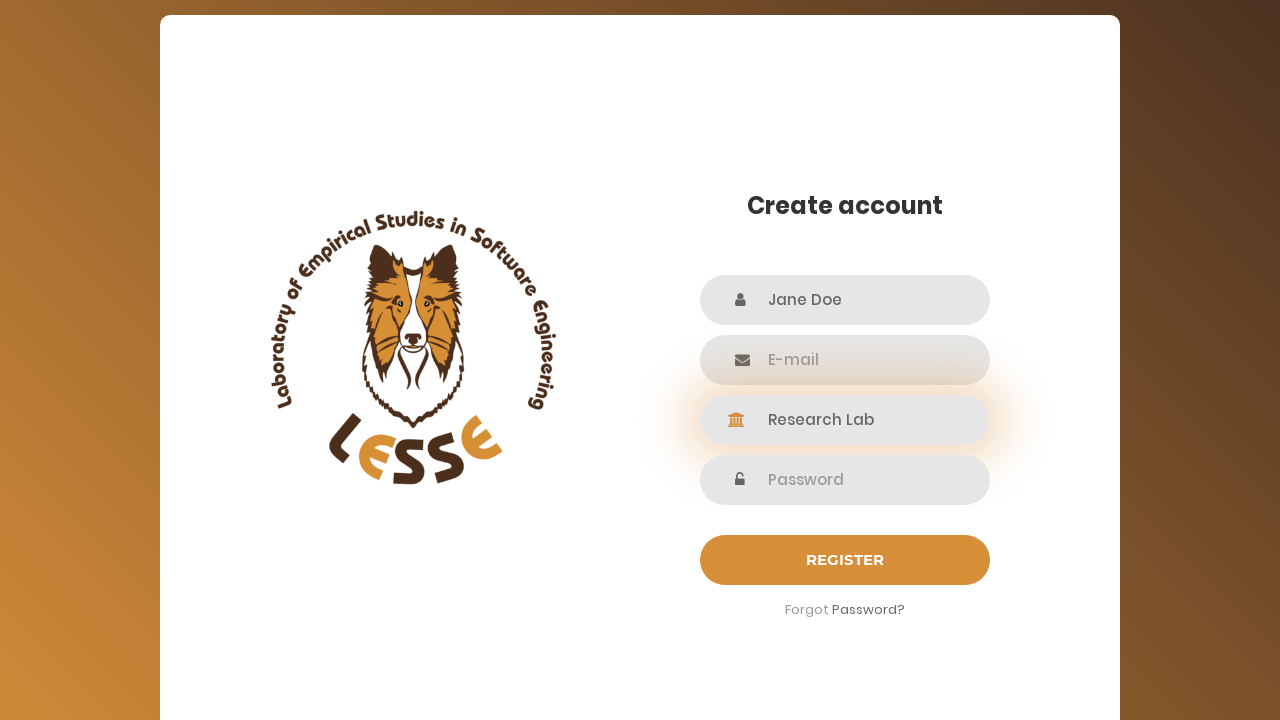

Filled password field with 'MyPassword789' on input[name='password']
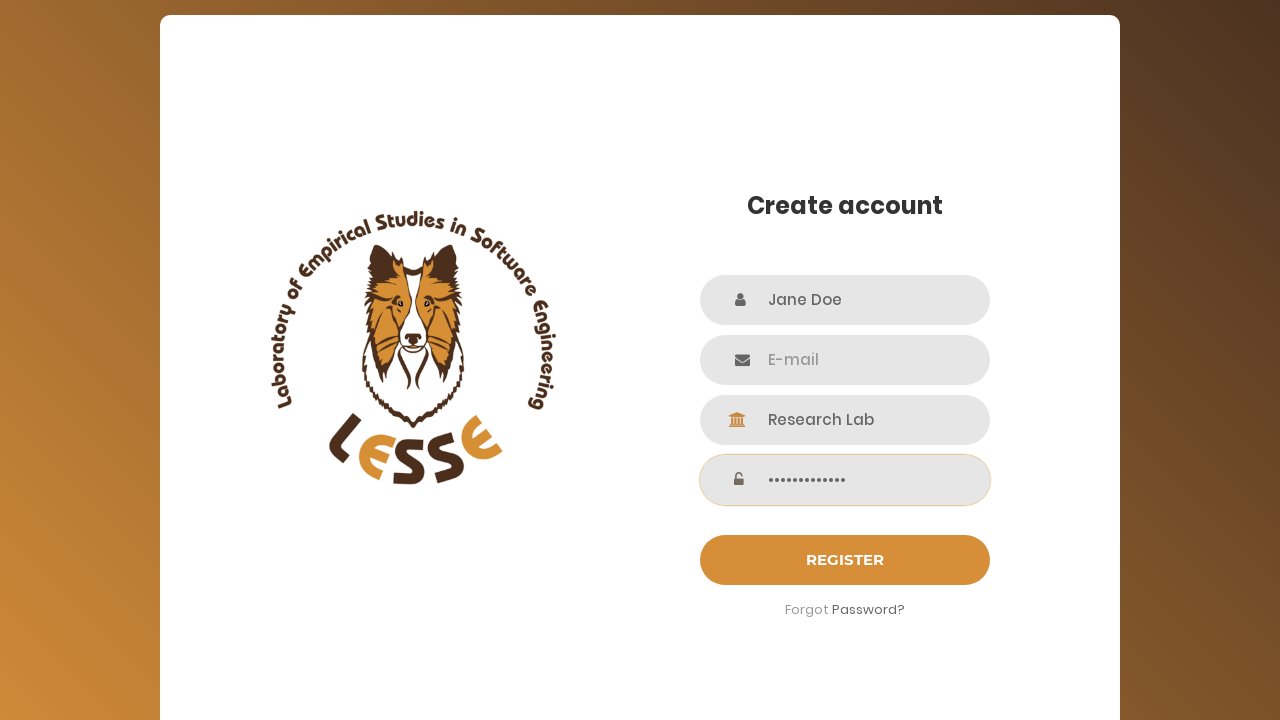

Waited for submit button to be visible
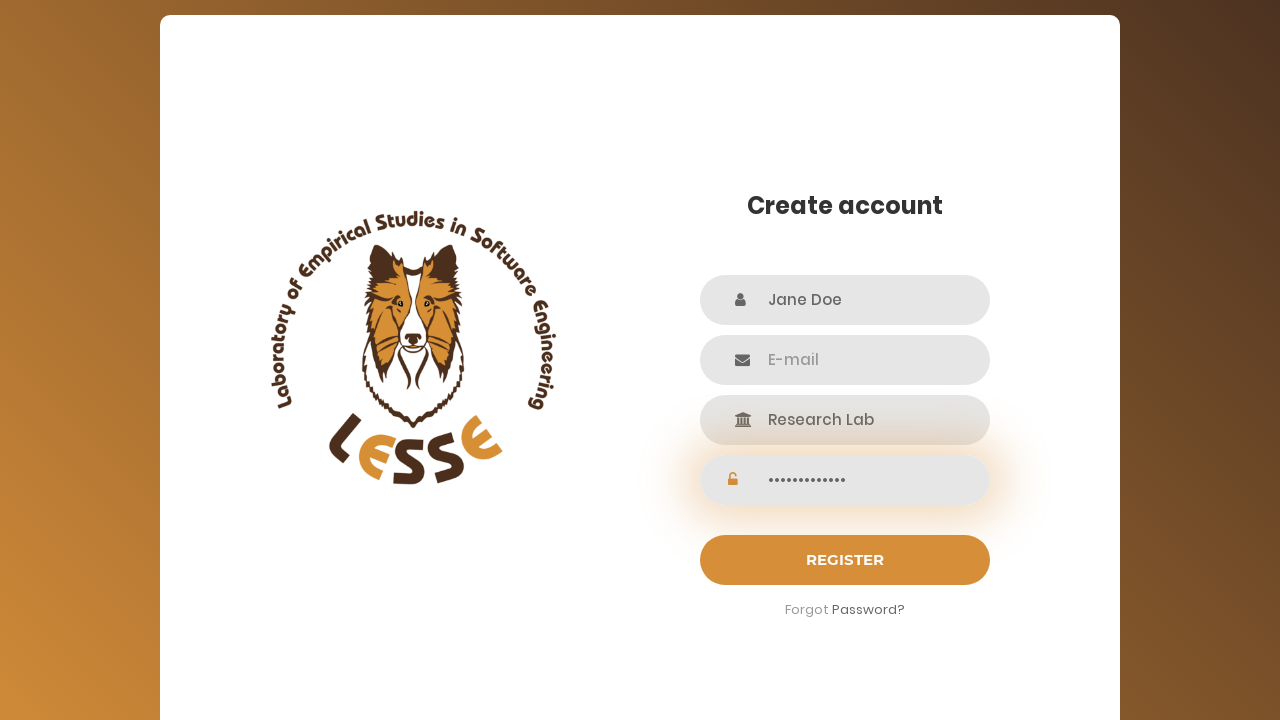

Clicked submit button with empty email field at (845, 560) on #login-submit
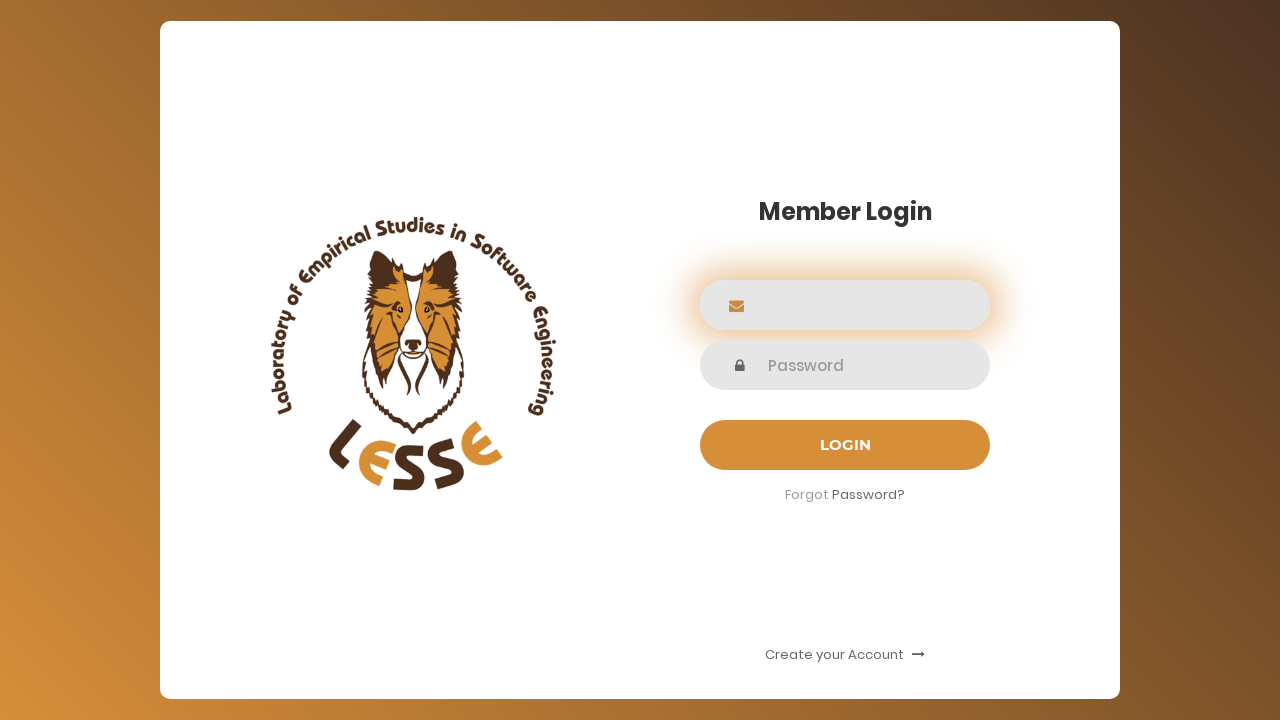

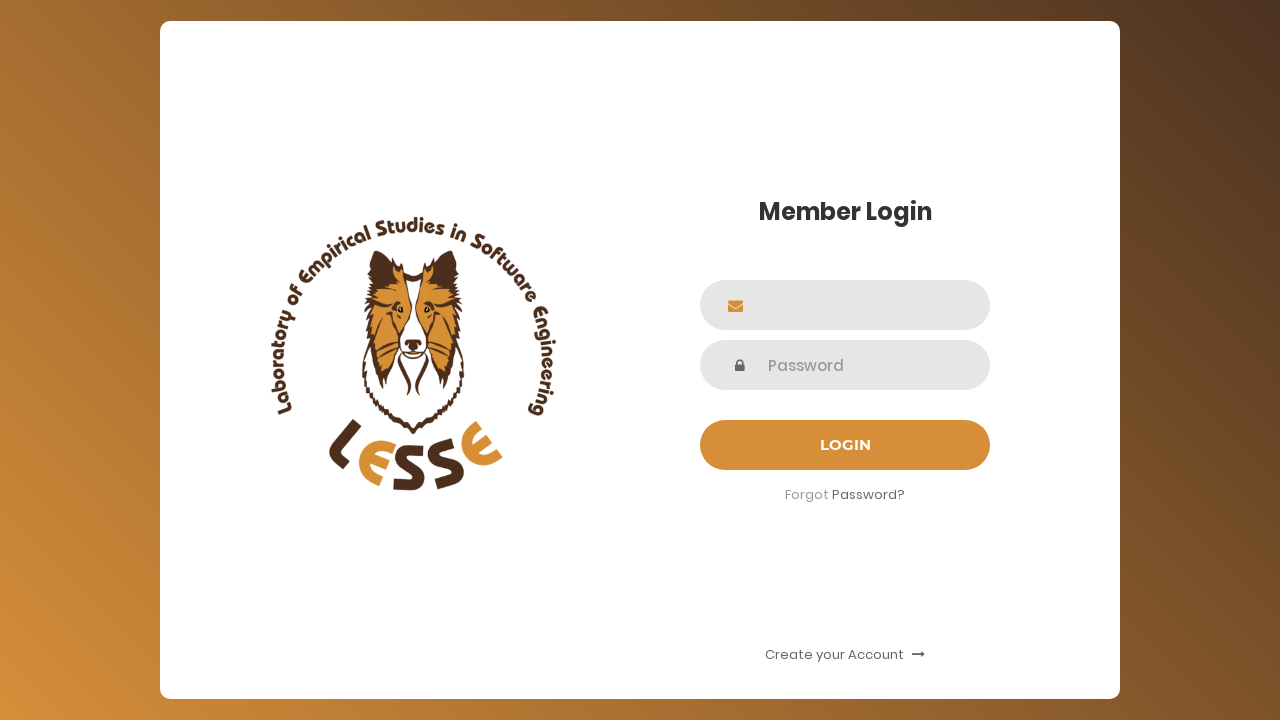